Verifies that the "Register Now" button is displayed with correct text on the HireRight homepage

Starting URL: https://www.hireright.com

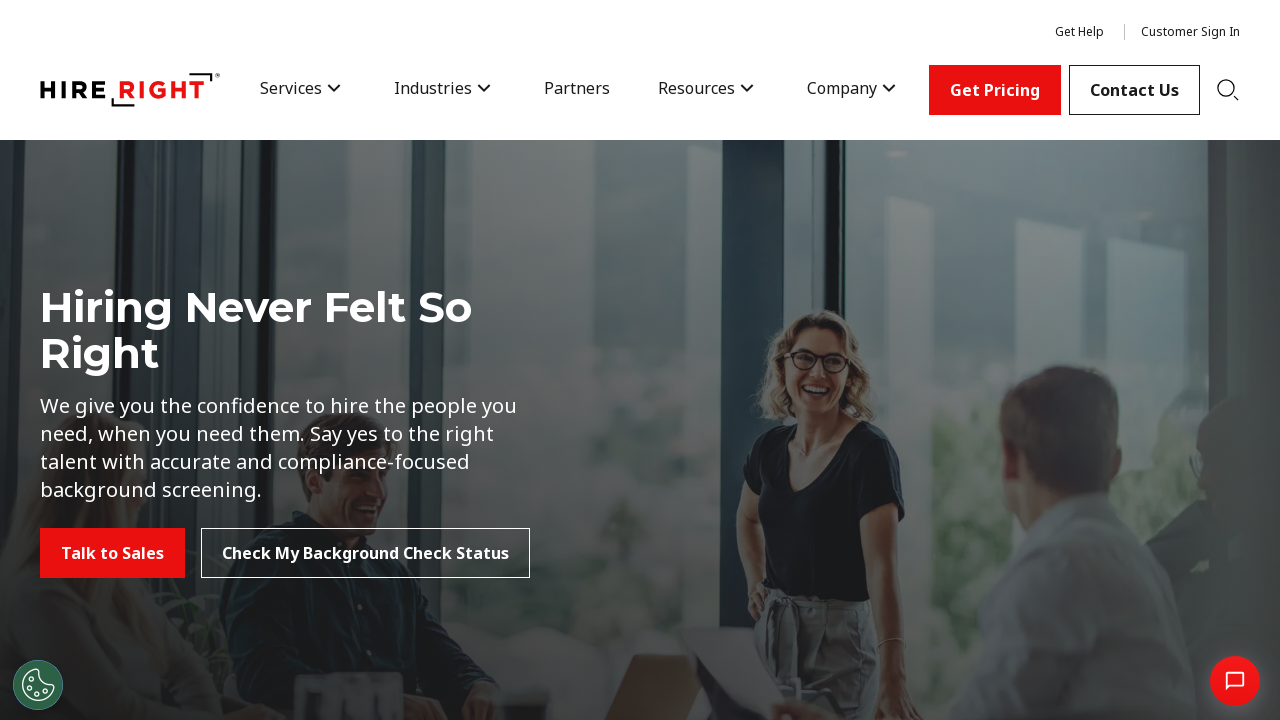

Navigated to HireRight homepage
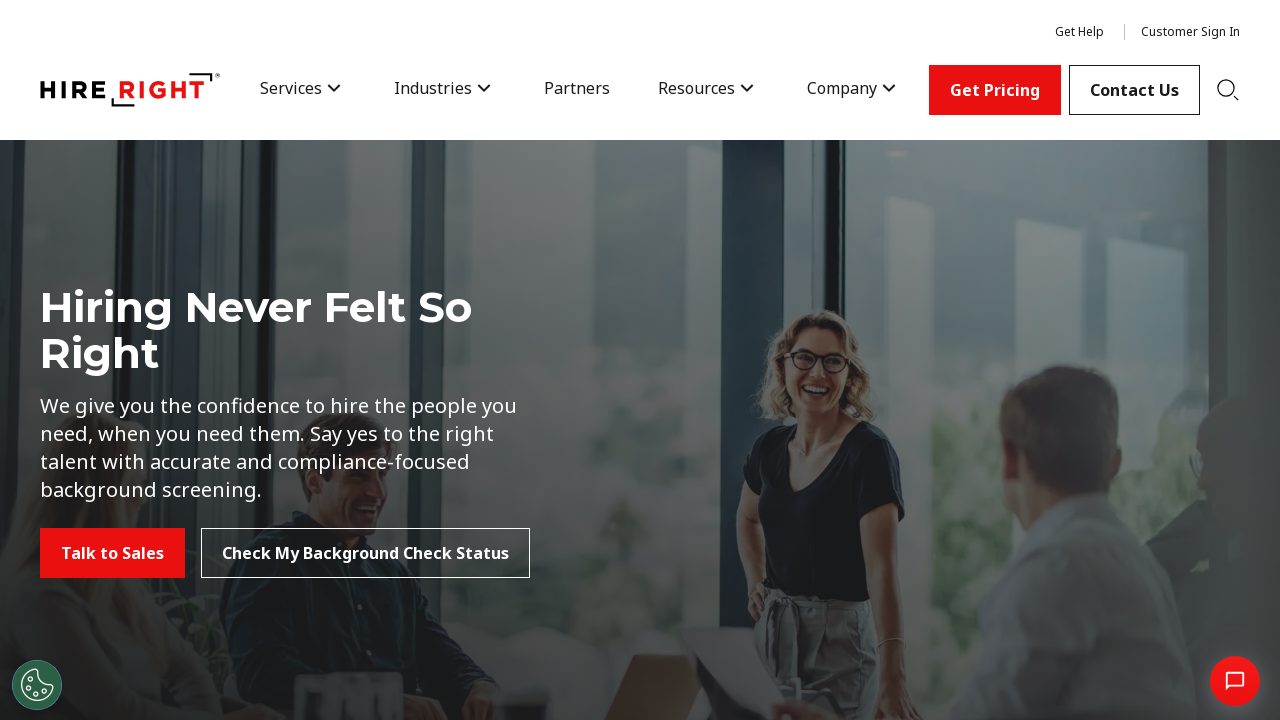

Located Register Now button
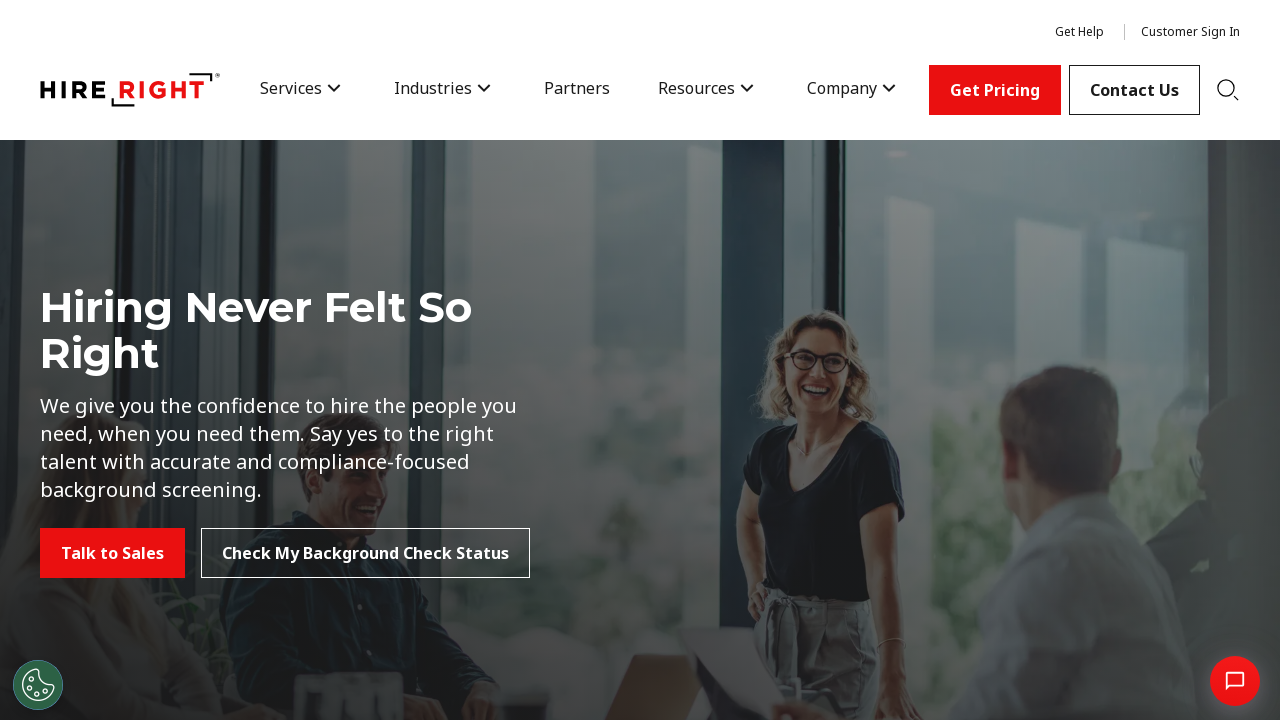

Verified Register Now button displays correct text
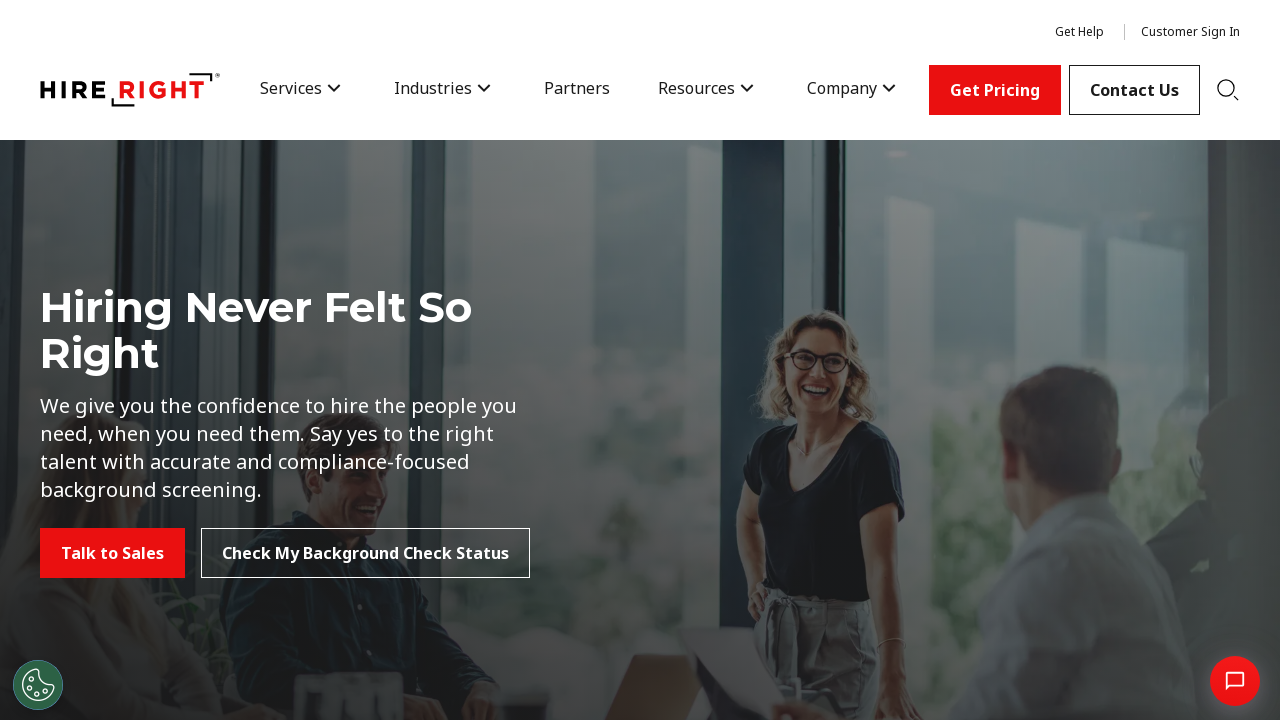

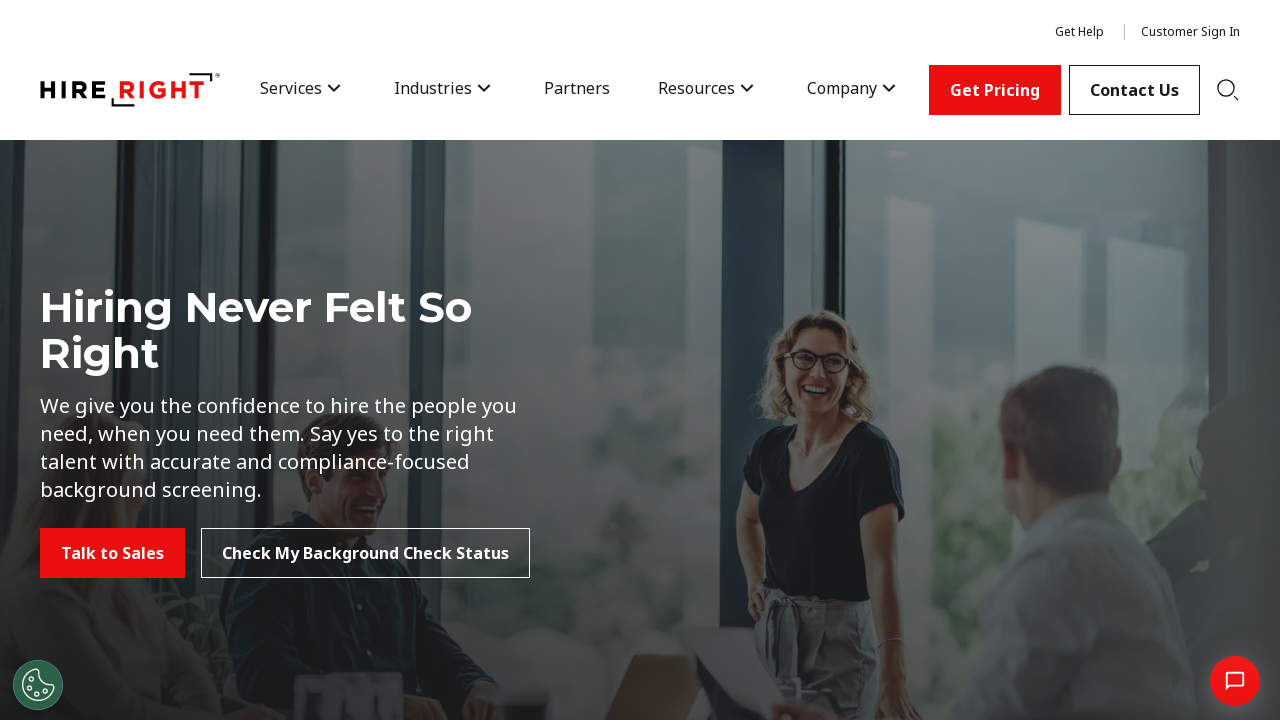